Tests dropdown menu functionality by clicking the dropdown button and selecting an autocomplete option.

Starting URL: https://formy-project.herokuapp.com/dropdown

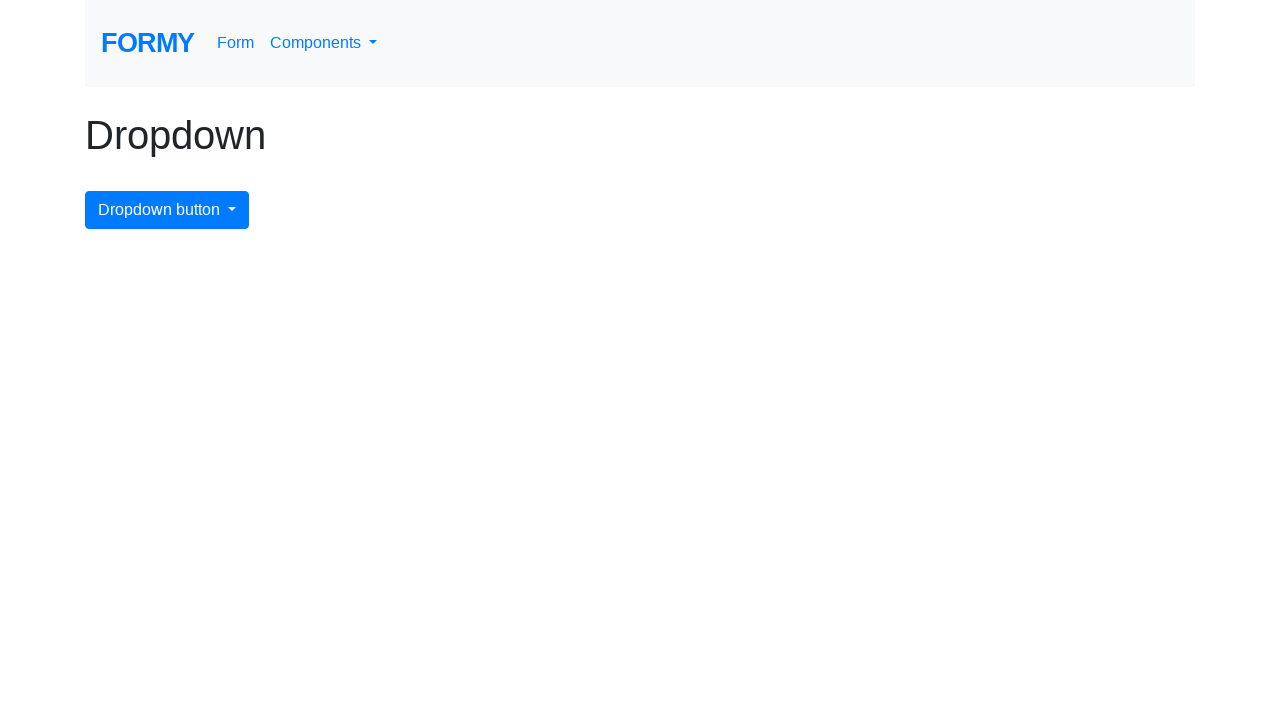

Clicked dropdown menu button at (167, 210) on #dropdownMenuButton
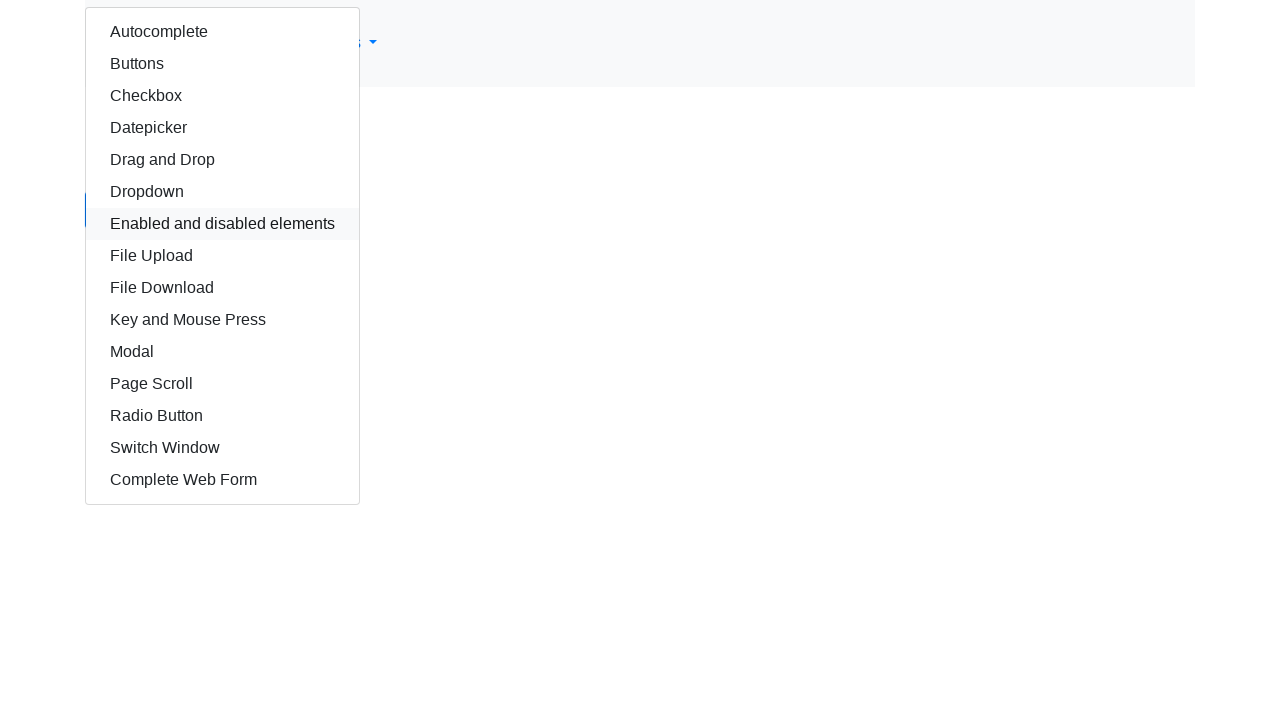

Selected autocomplete option from dropdown menu at (222, 32) on #autocomplete
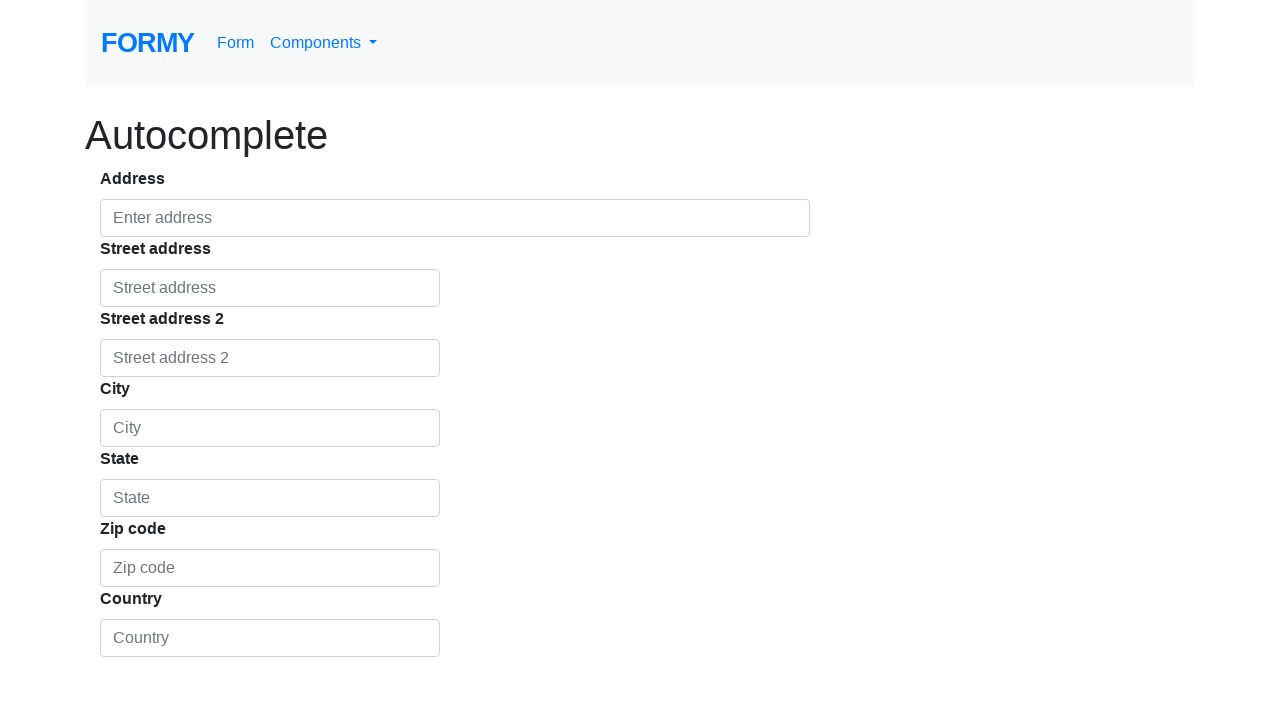

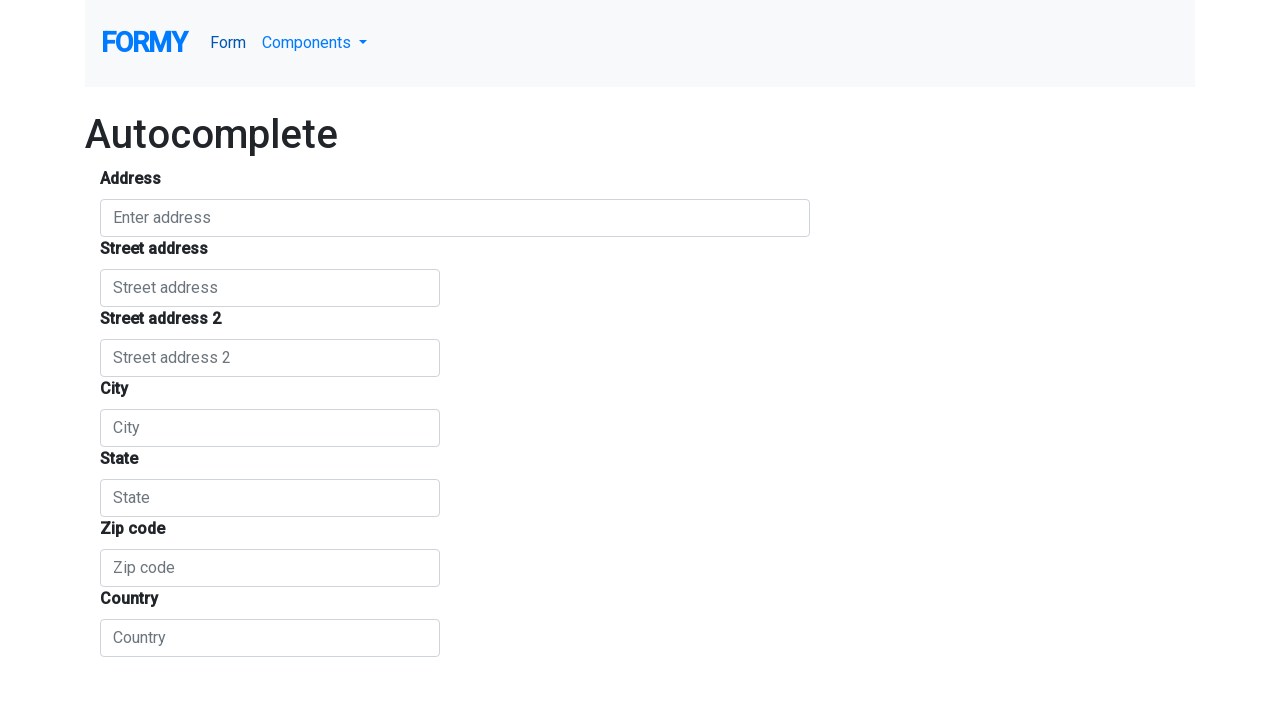